Navigates to a Code.org App Lab project and waits for the visualization element to load on the page

Starting URL: https://studio.code.org/projects/applab/AuKpIVK2yflFAc8rpeXJdx8FjY39o2nOZIbynKS3KTE

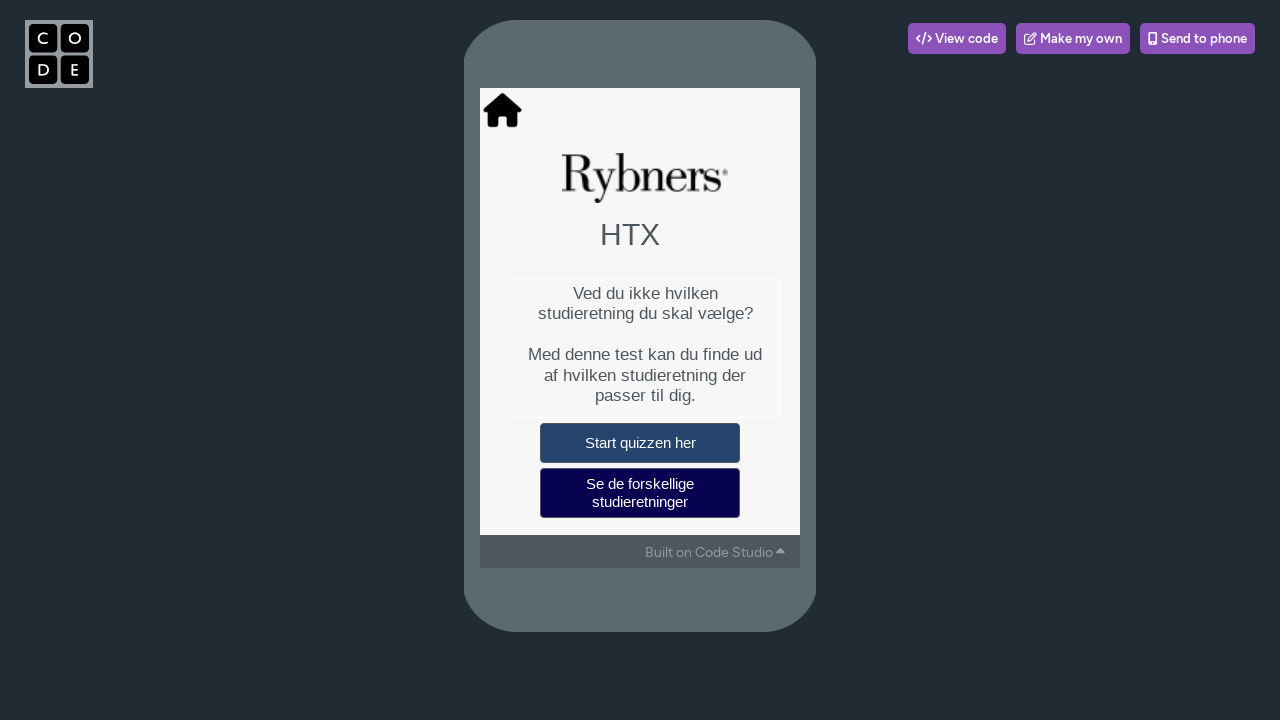

Navigated to Code.org App Lab project
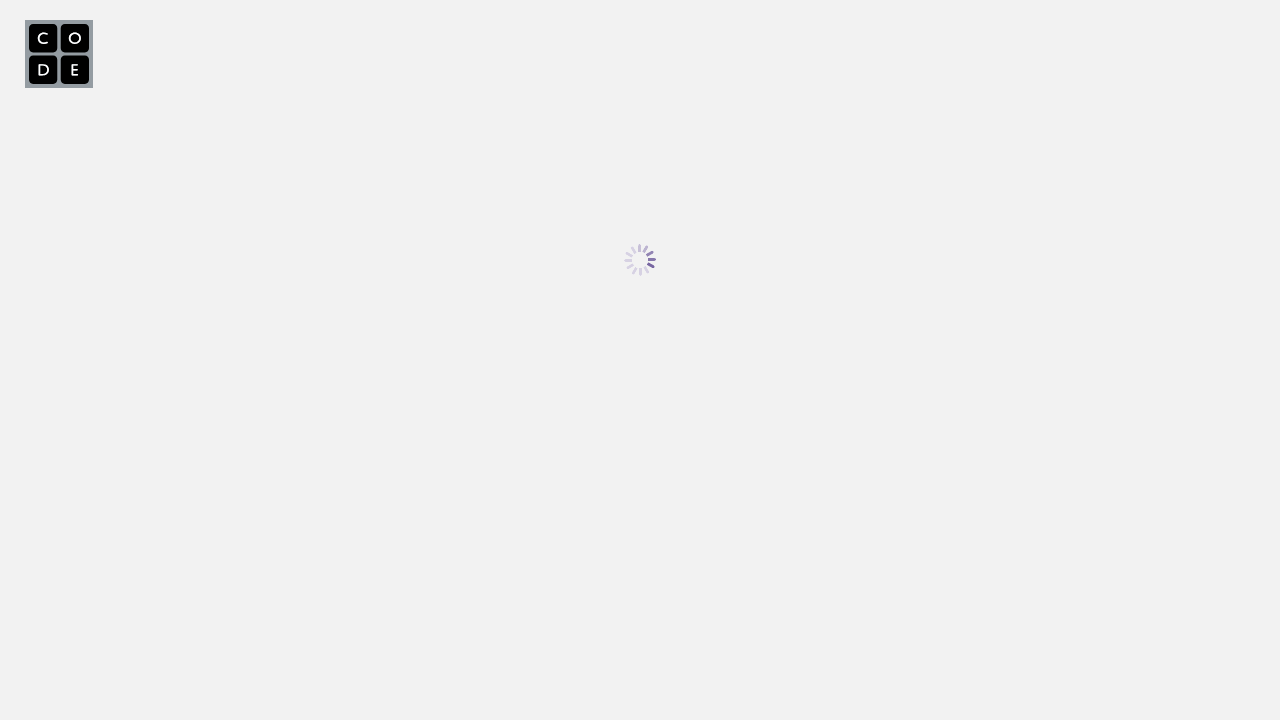

Visualization element loaded on the page
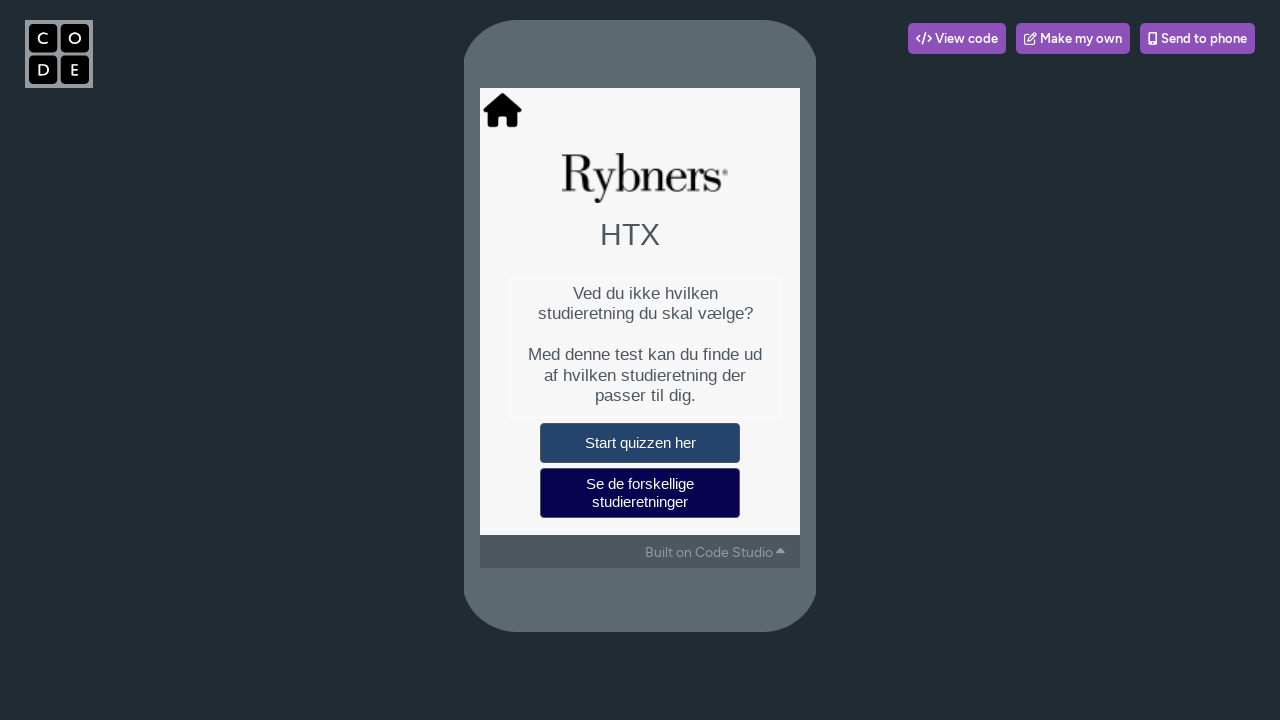

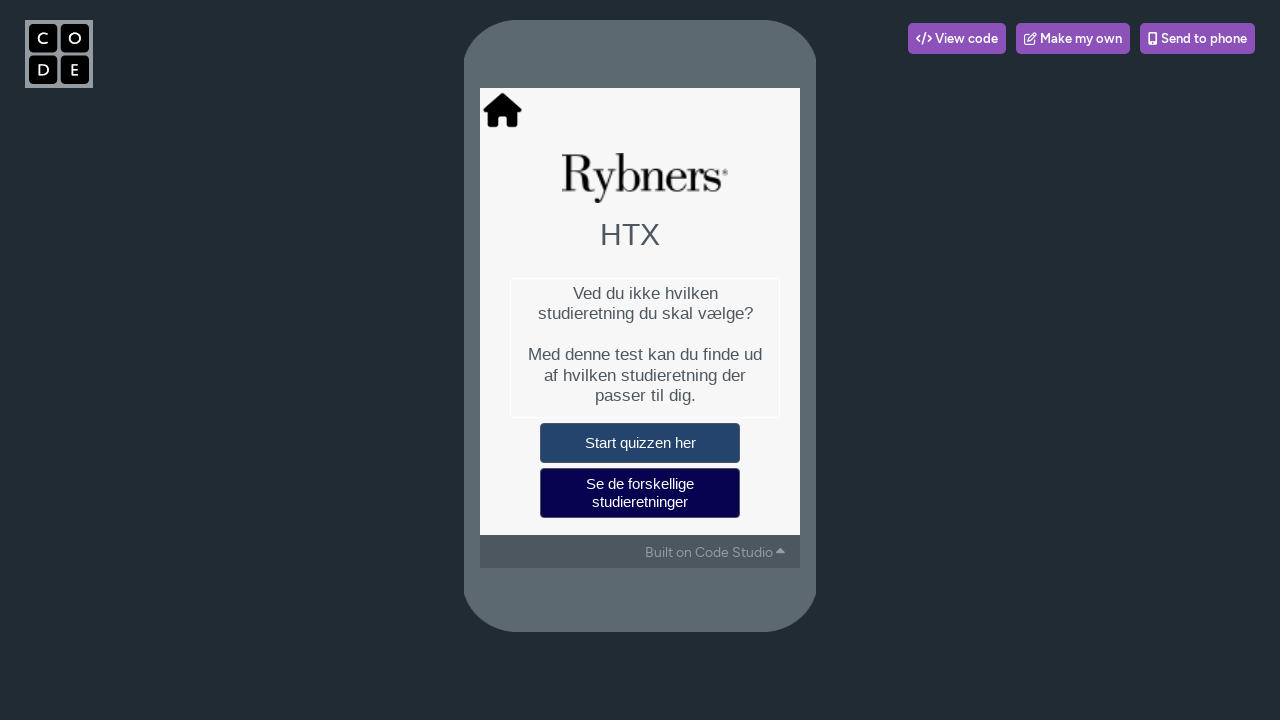